Tests the English contact form on MindSAT website by filling in name, email, company, selecting company size, entering questions, and agreeing to data collection terms.

Starting URL: https://mind-sat.com/en/

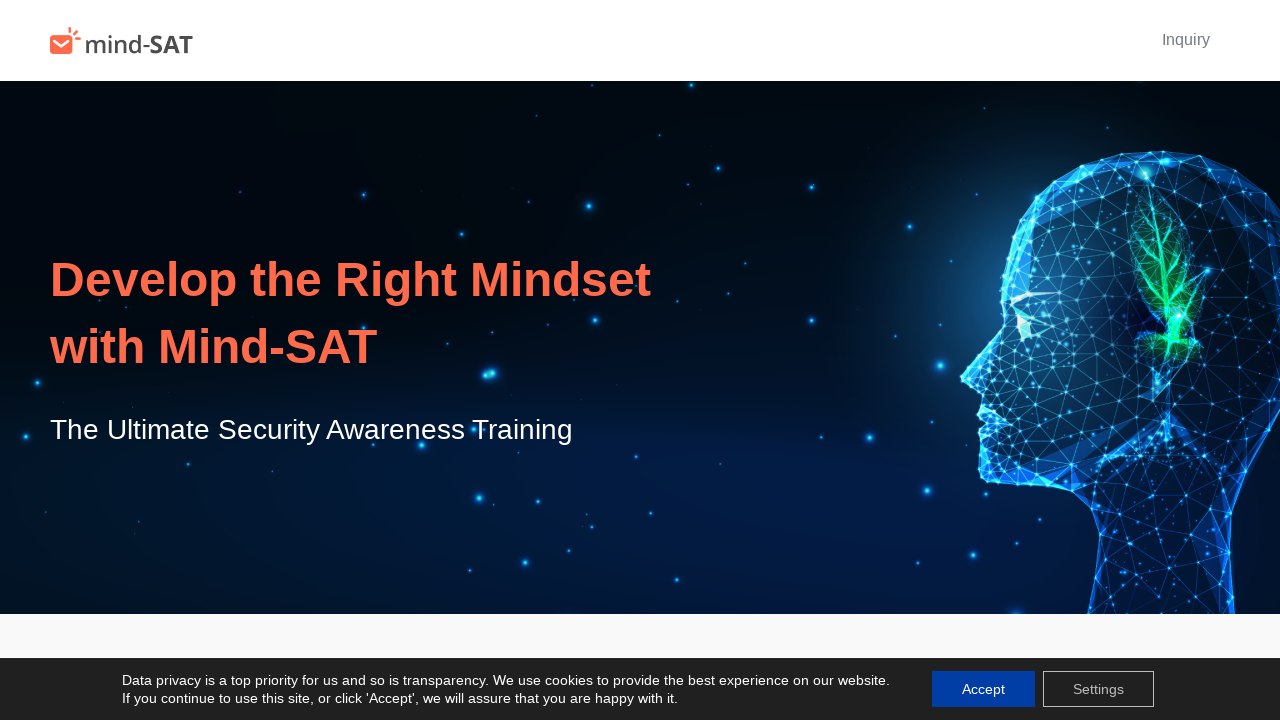

Clicked the 'Inquiry' link to access contact form at (1186, 40) on internal:role=link[name="Inquiry"i]
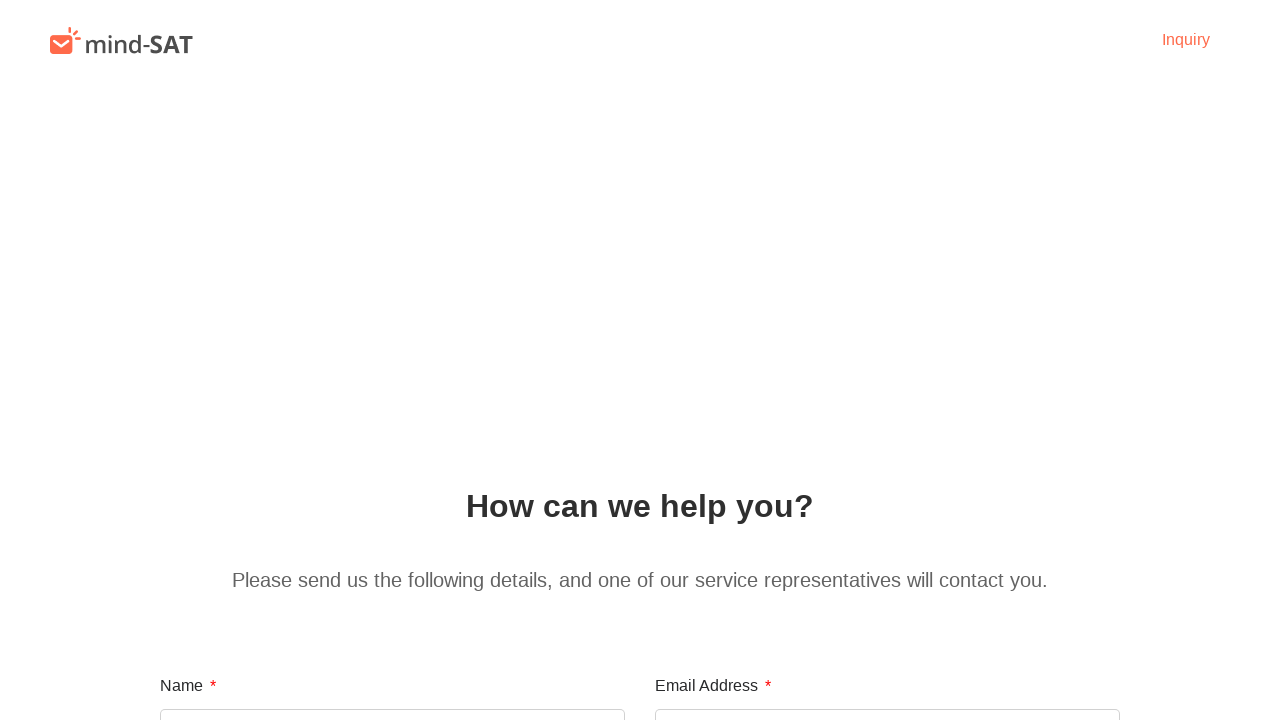

Clicked name input field at (392, 694) on internal:attr=[placeholder="Please enter your name"i]
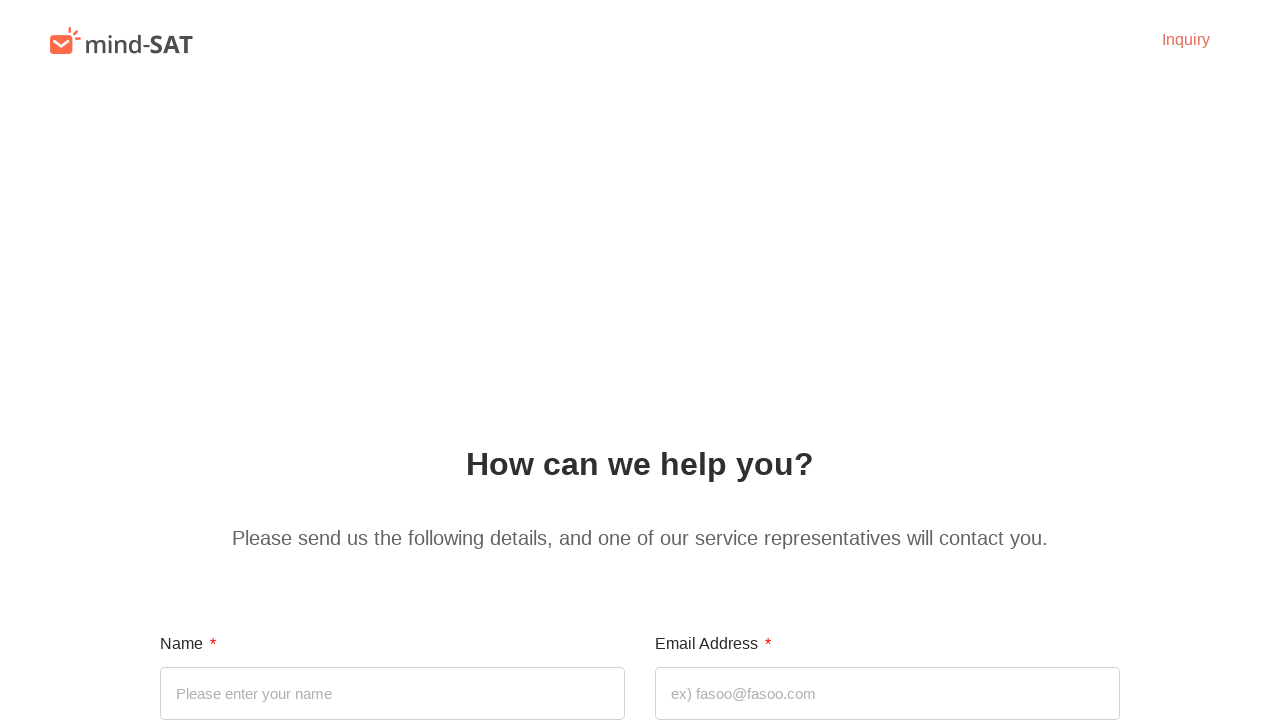

Filled name field with 'Michael Brown' on internal:attr=[placeholder="Please enter your name"i]
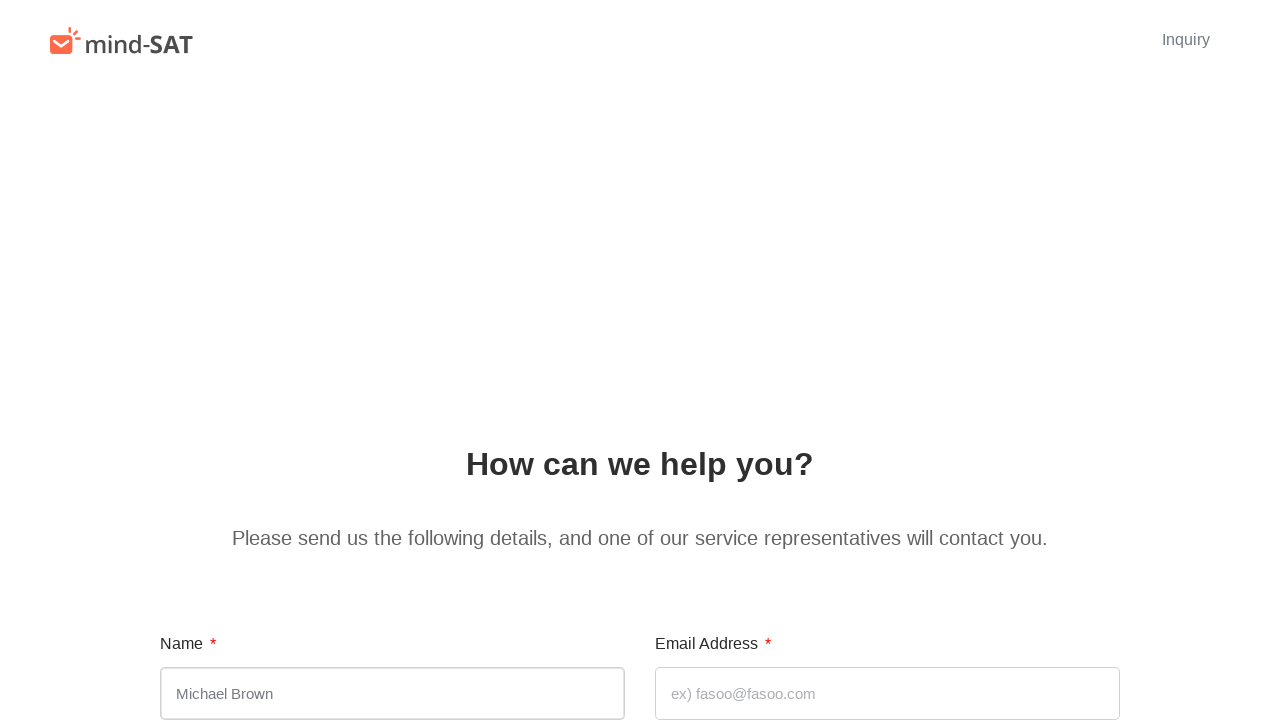

Clicked email input field at (888, 694) on internal:attr=[placeholder="ex) fasoo@fasoo.com"i]
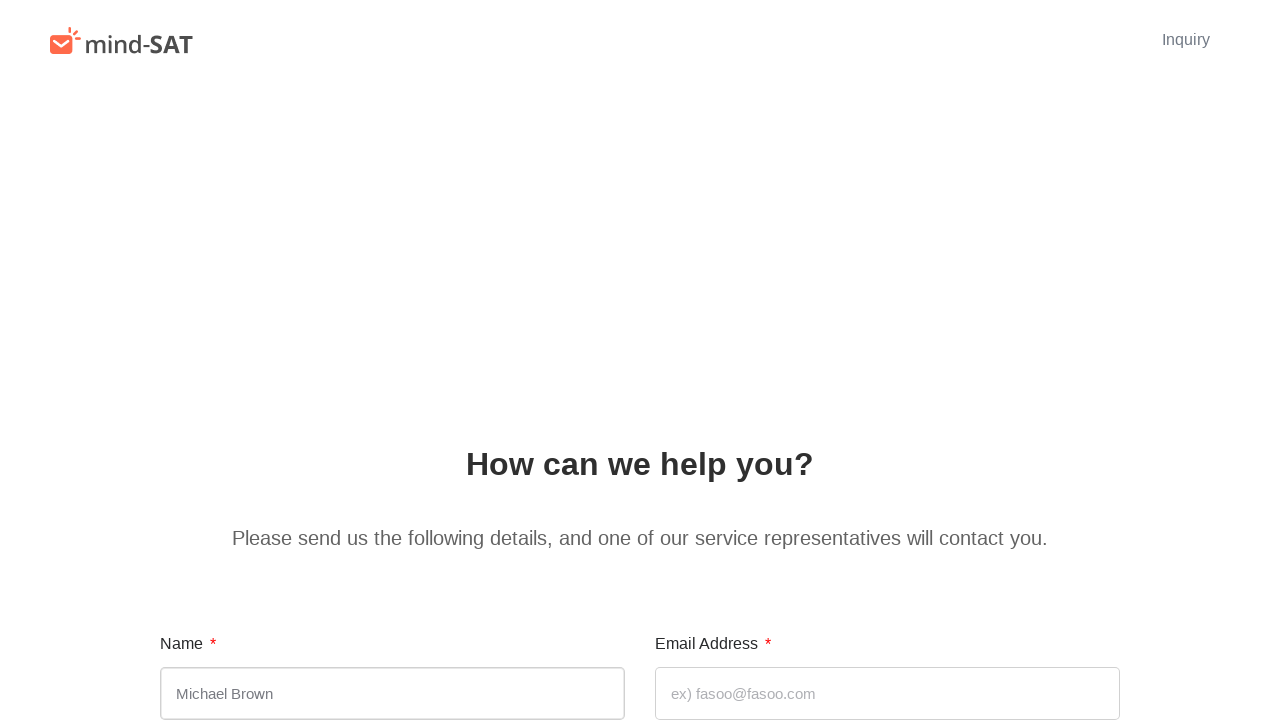

Filled email field with 'michael.brown@techcorp.com' on internal:attr=[placeholder="ex) fasoo@fasoo.com"i]
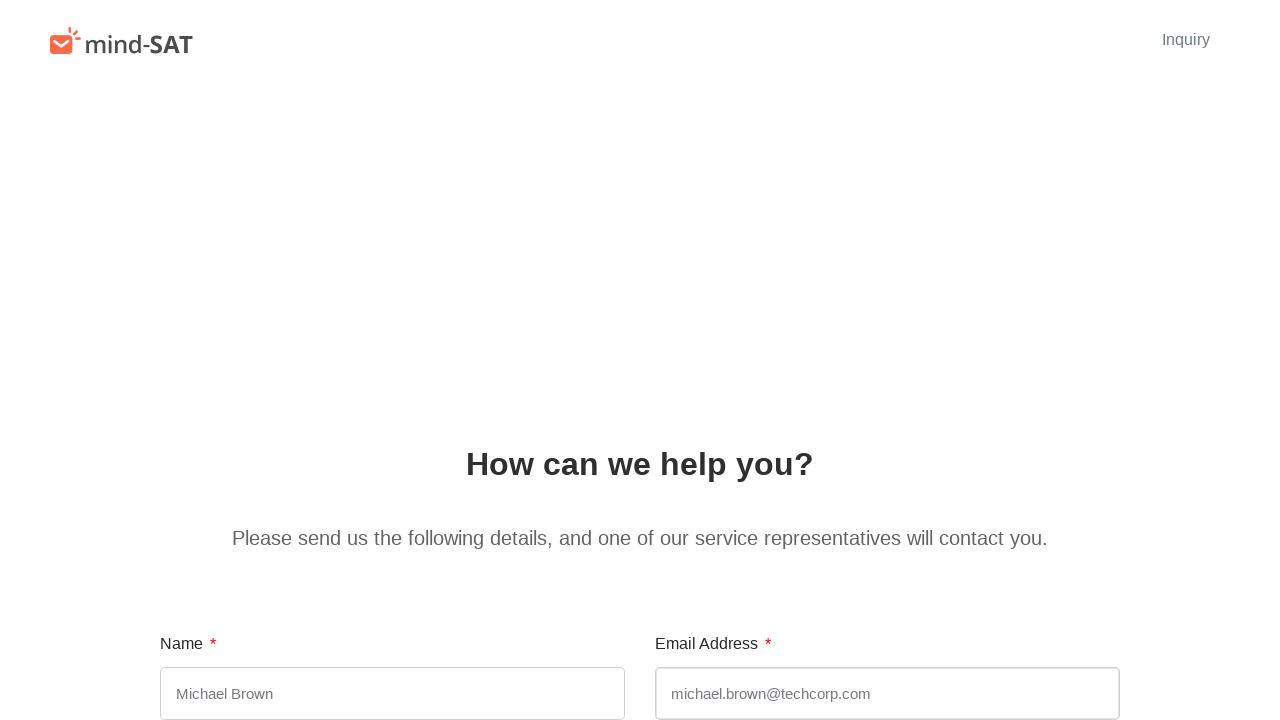

Clicked company name input field at (392, 361) on internal:attr=[placeholder="Please enter your company name"i]
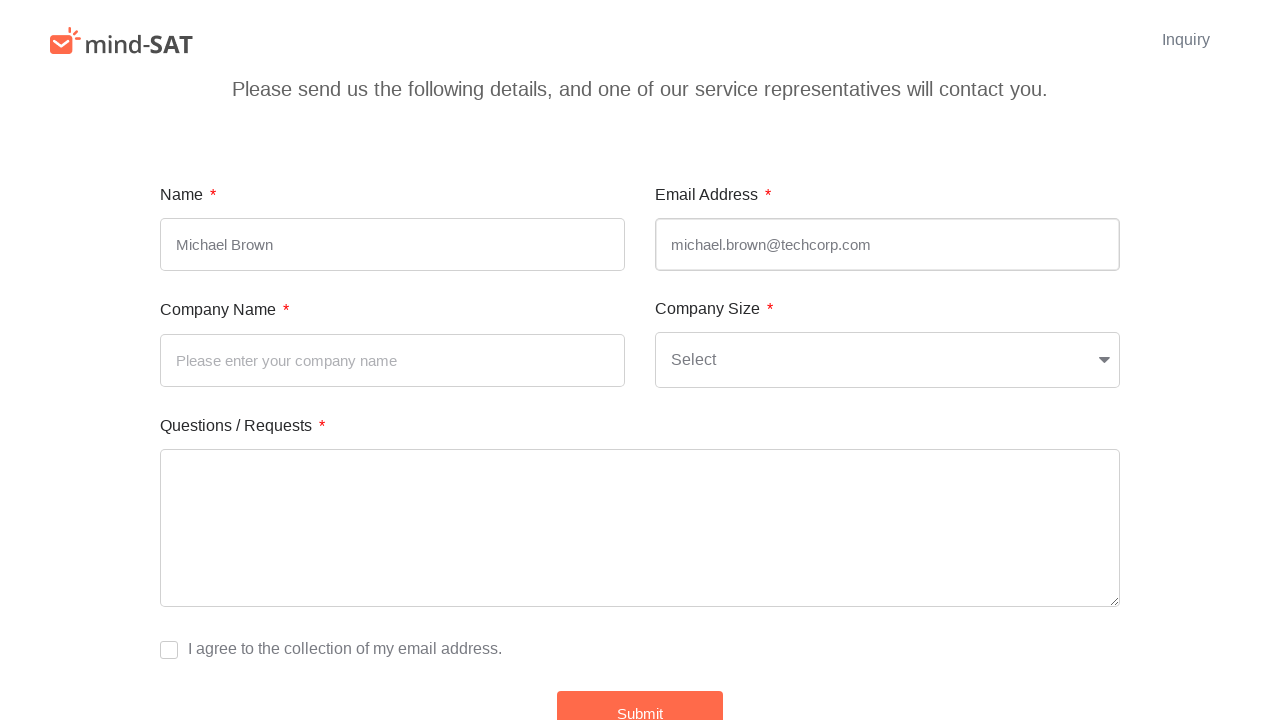

Filled company name field with 'Tech Corporation' on internal:attr=[placeholder="Please enter your company name"i]
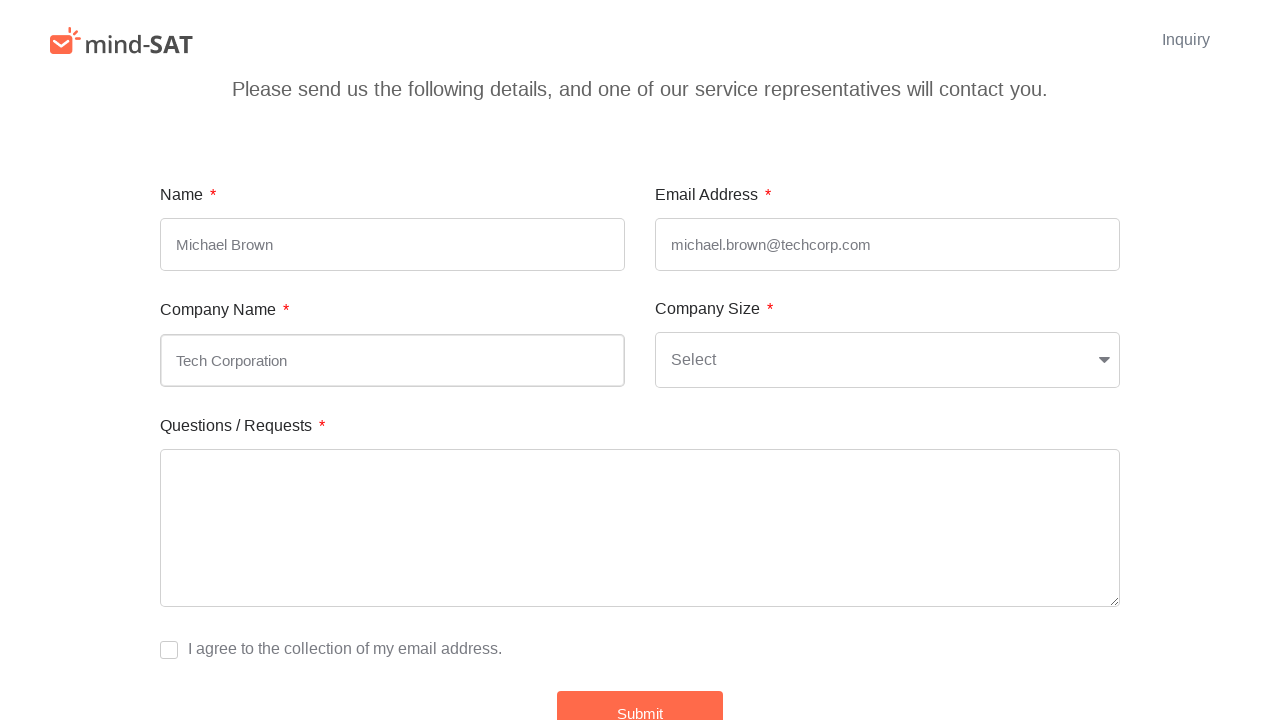

Selected company size option on internal:label="Company Size"i
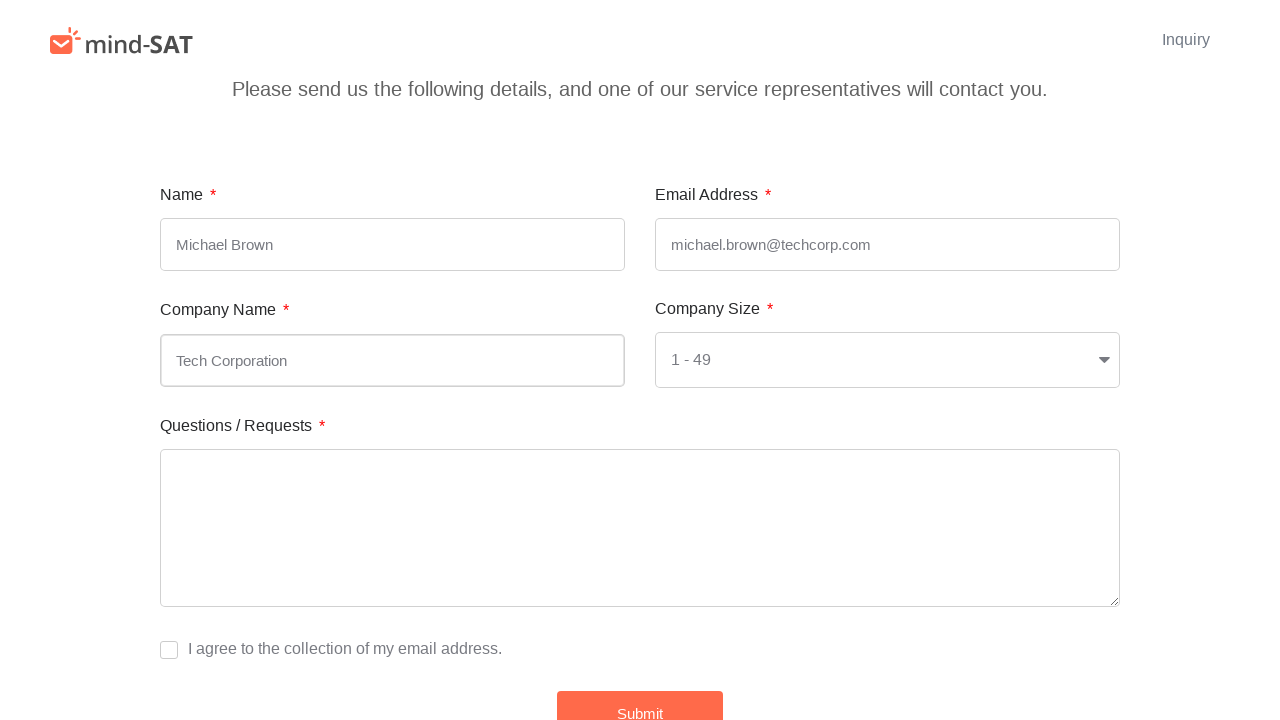

Clicked questions/requests input field at (640, 528) on internal:label="Questions / Requests"i
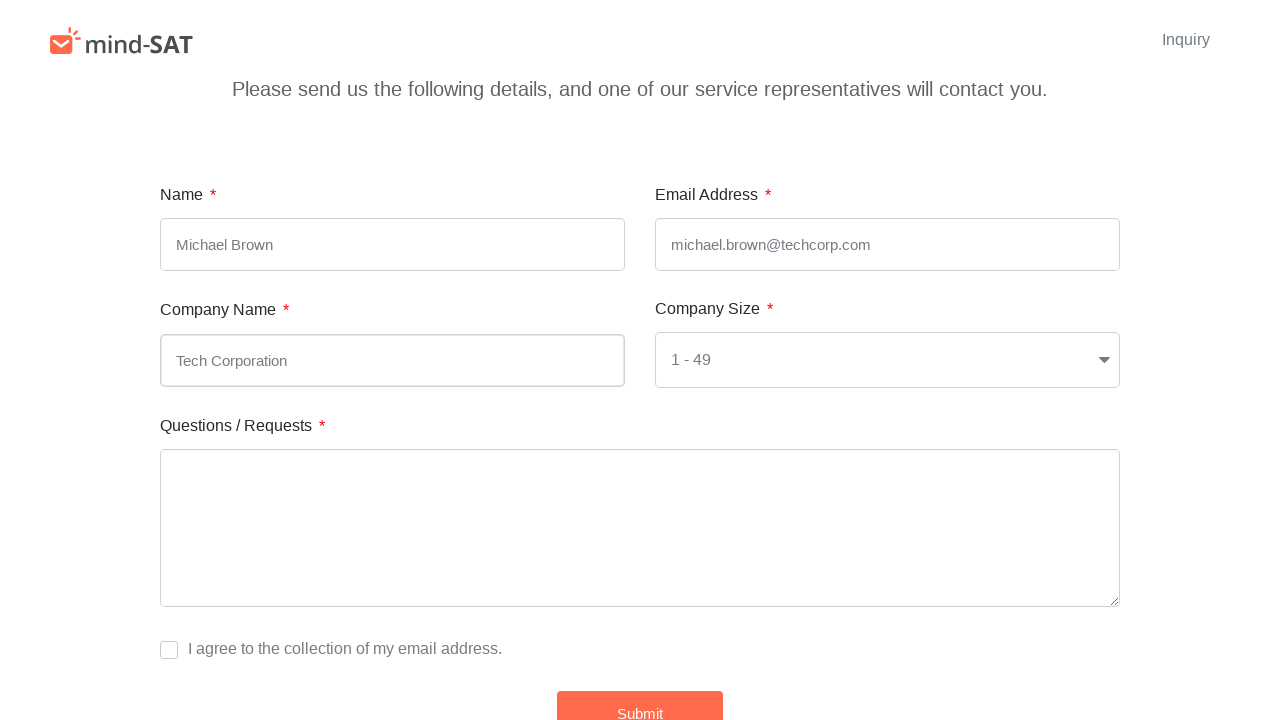

Filled questions/requests field with product demonstration request on internal:label="Questions / Requests"i
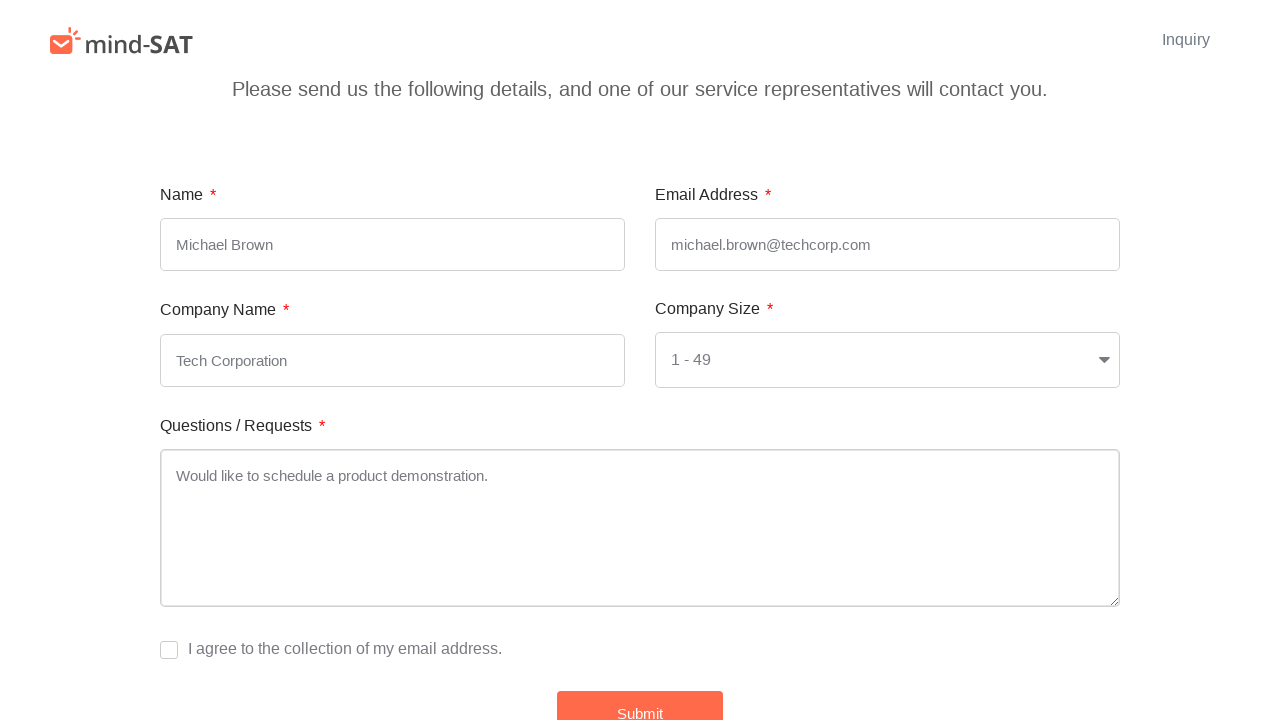

Agreed to data collection terms at (169, 650) on internal:text="I agree to the collection of"i
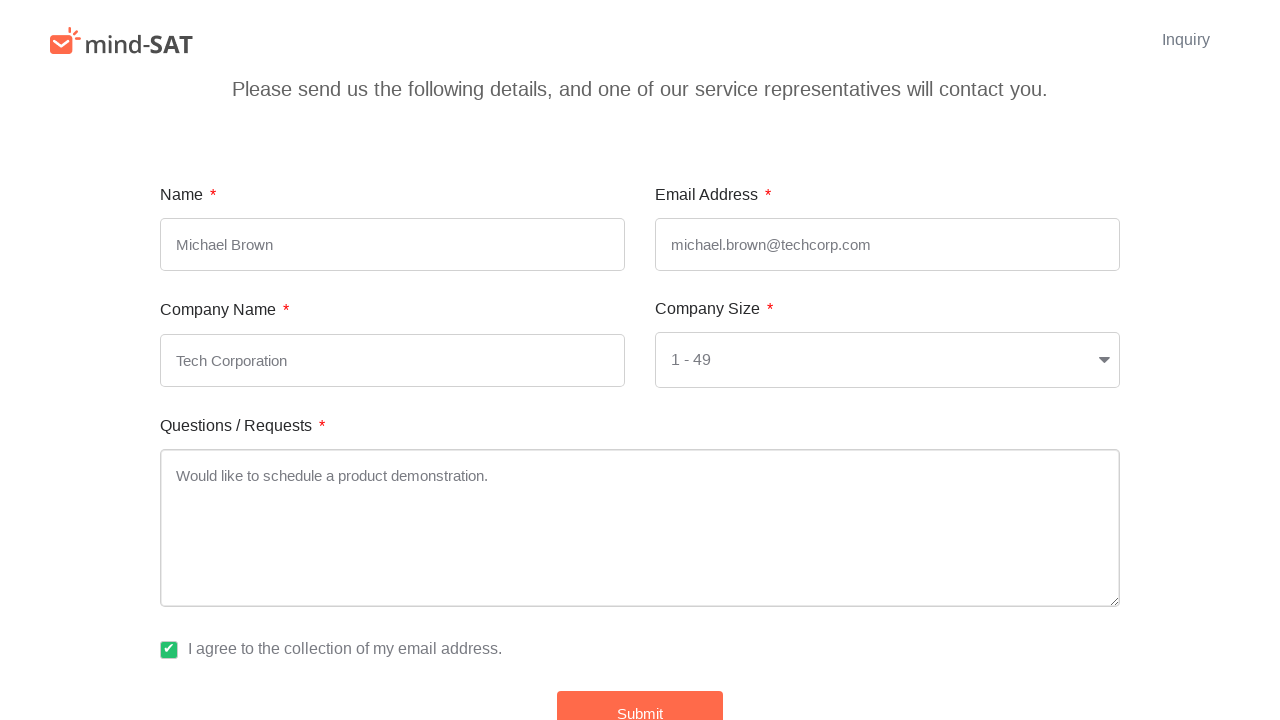

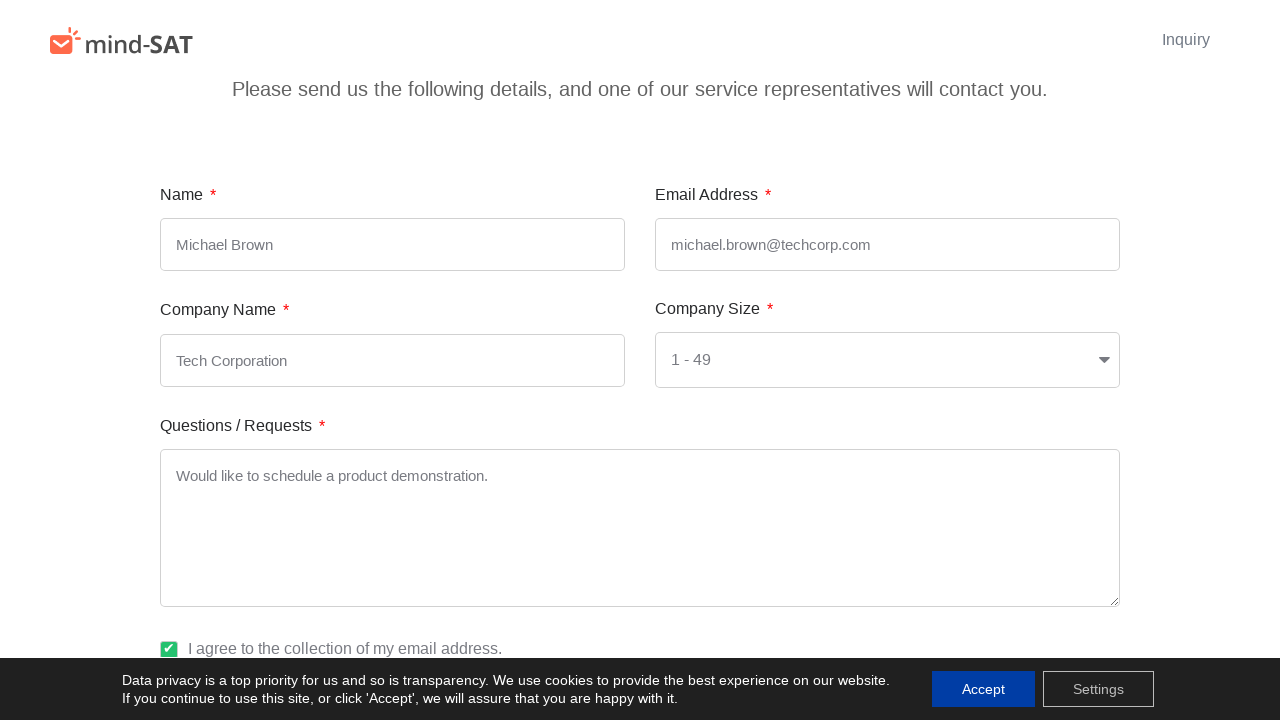